Tests the search functionality on 99-bottles-of-beer.net by navigating to the search page, entering "python" as a search term, submitting the search, and verifying that search results are returned containing the search term.

Starting URL: https://www.99-bottles-of-beer.net/

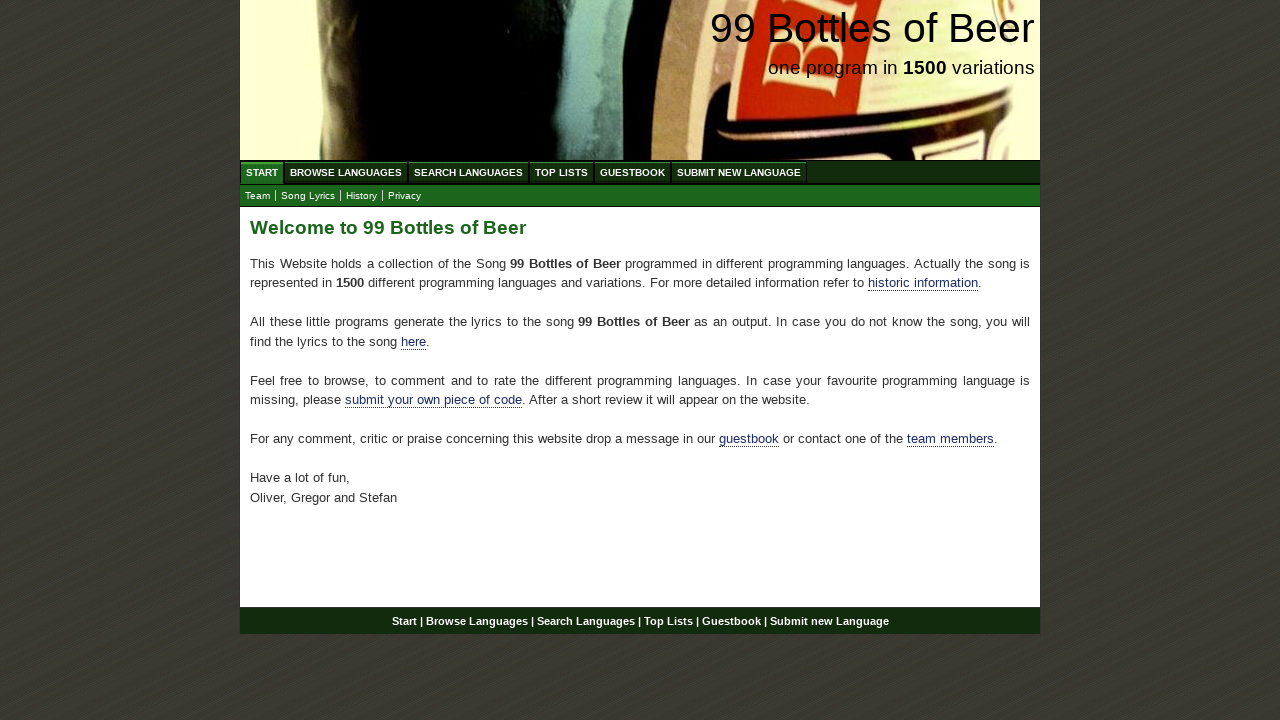

Clicked on Search Languages menu item at (468, 172) on xpath=//ul[@id='menu']/li/a[@href='/search.html']
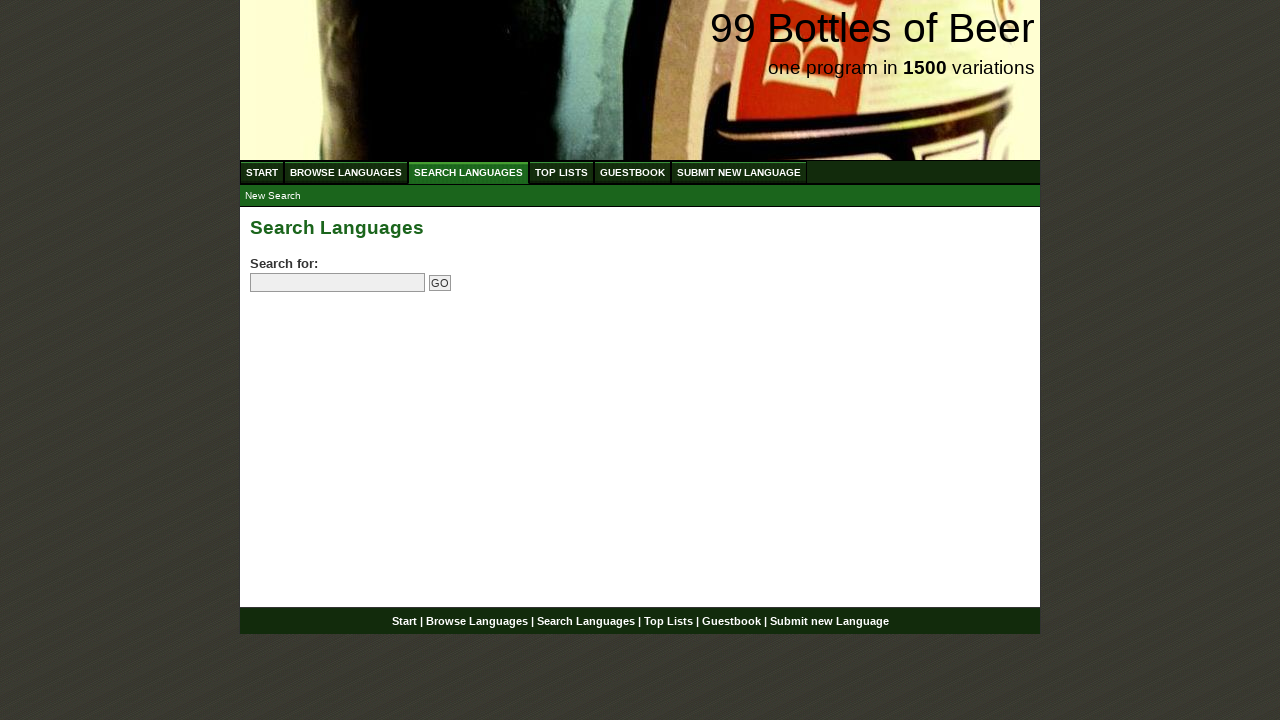

Clicked on search input field at (338, 283) on input[name='search']
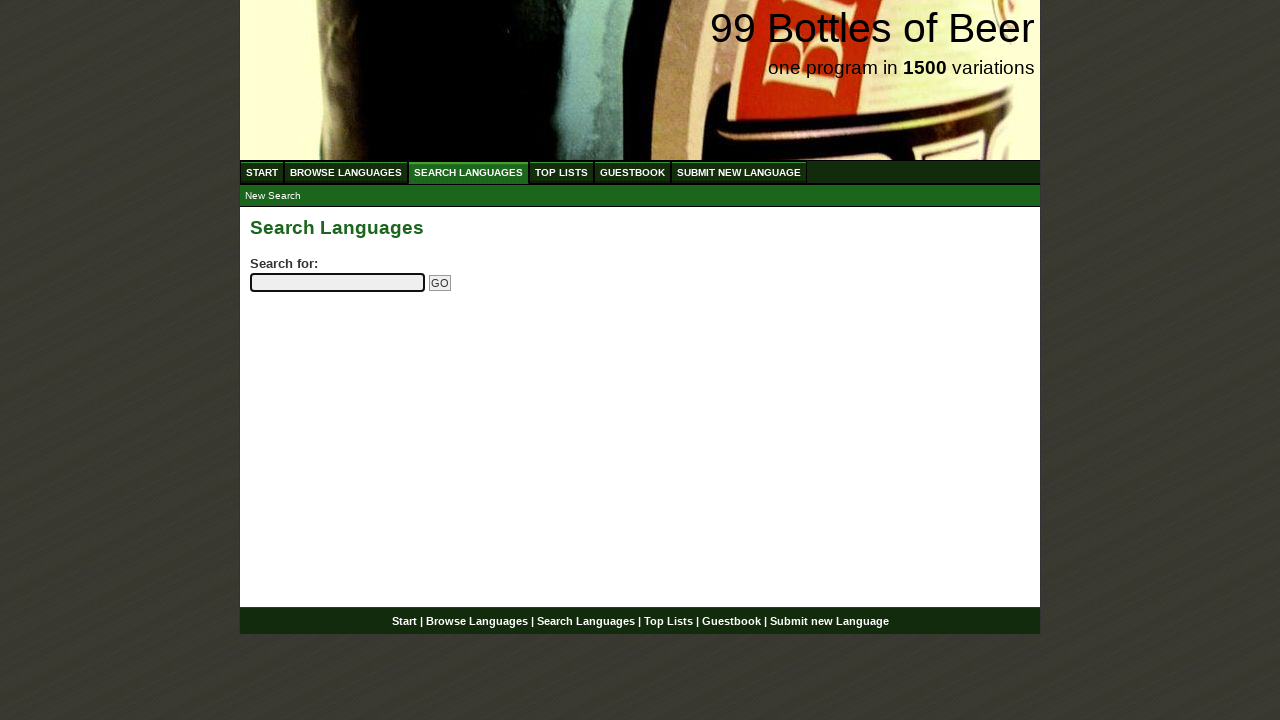

Entered 'python' as search term on input[name='search']
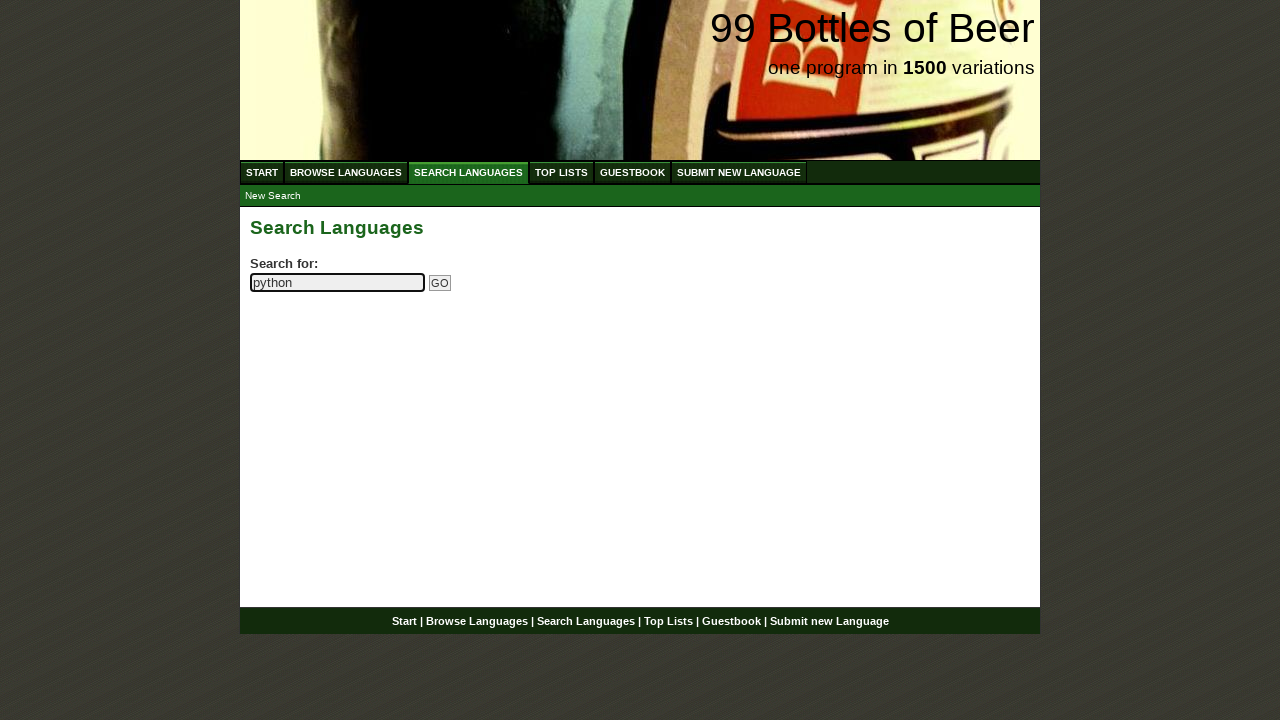

Clicked the Go button to submit search at (440, 283) on input[name='submitsearch']
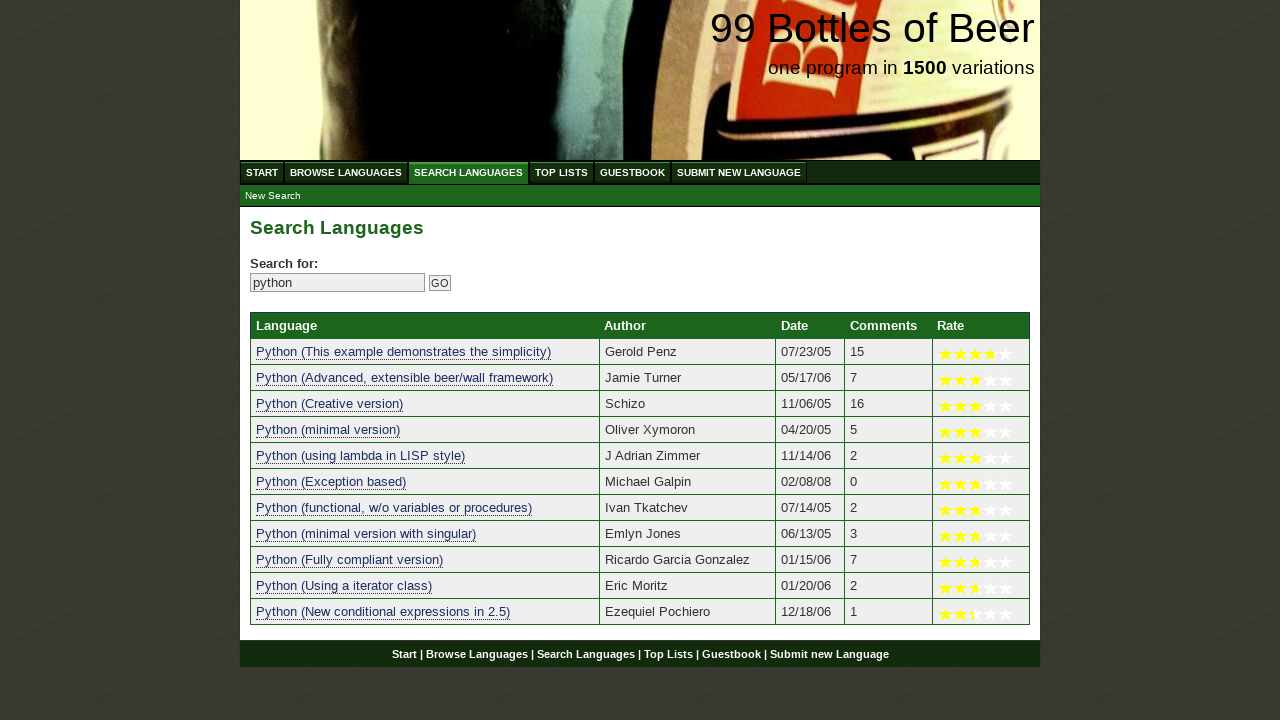

Search results table loaded
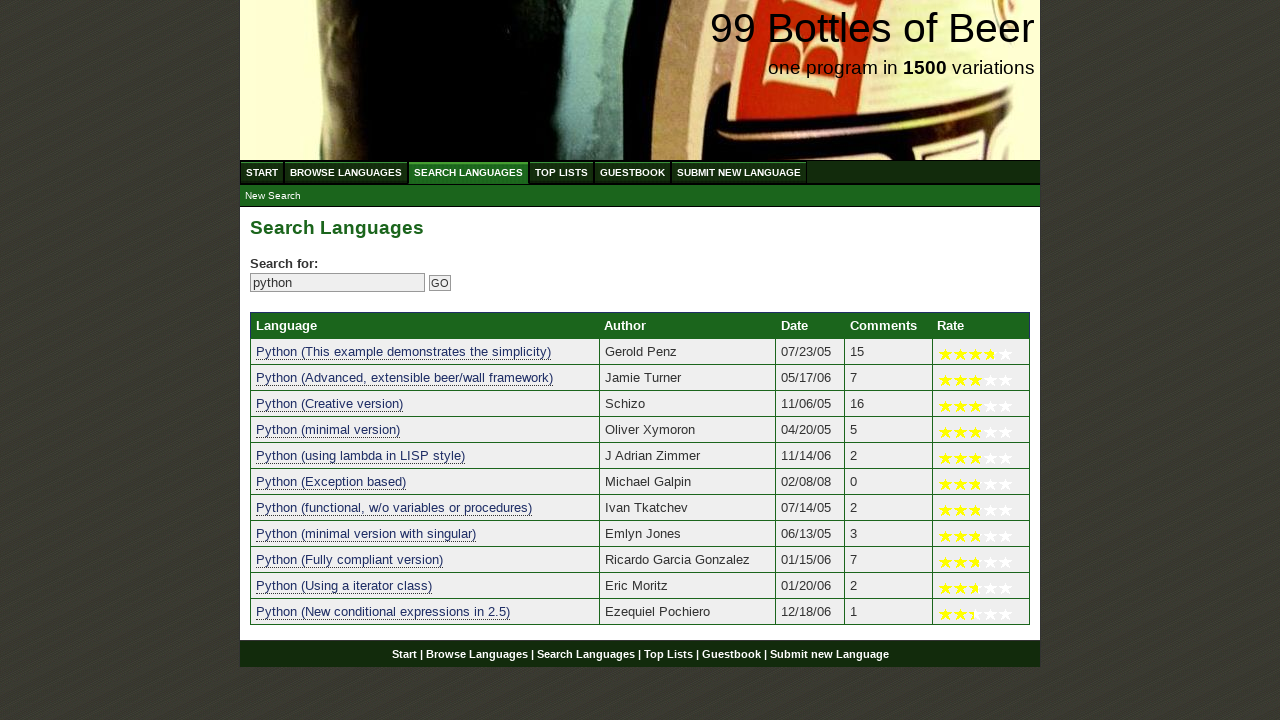

Located search result elements
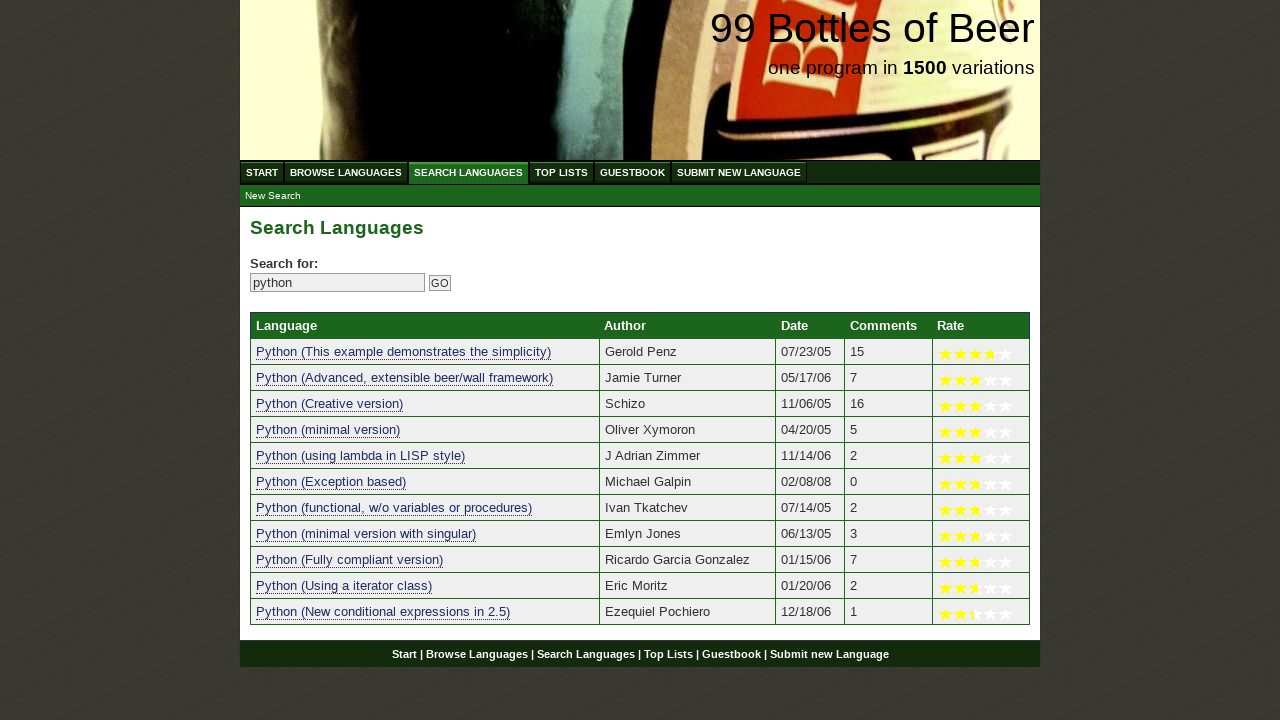

Verified that search returned 11 result(s)
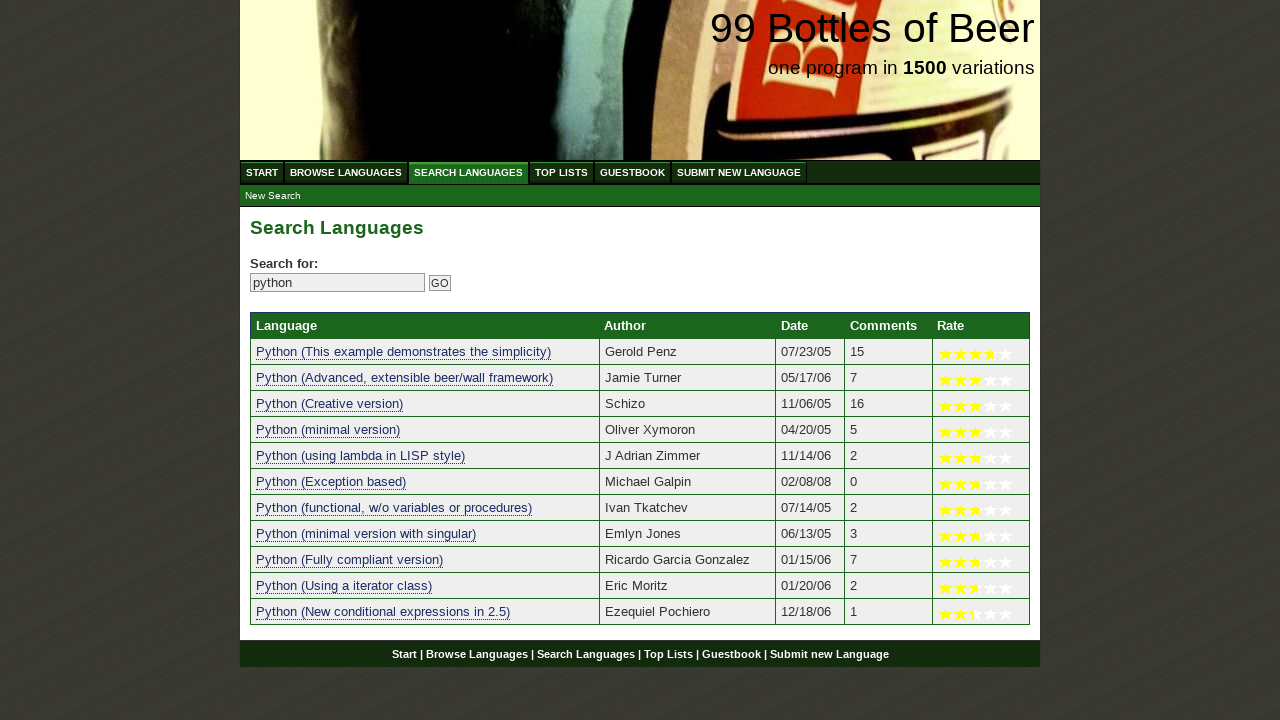

Verified result 1 contains 'python': python (this example demonstrates the simplicity)
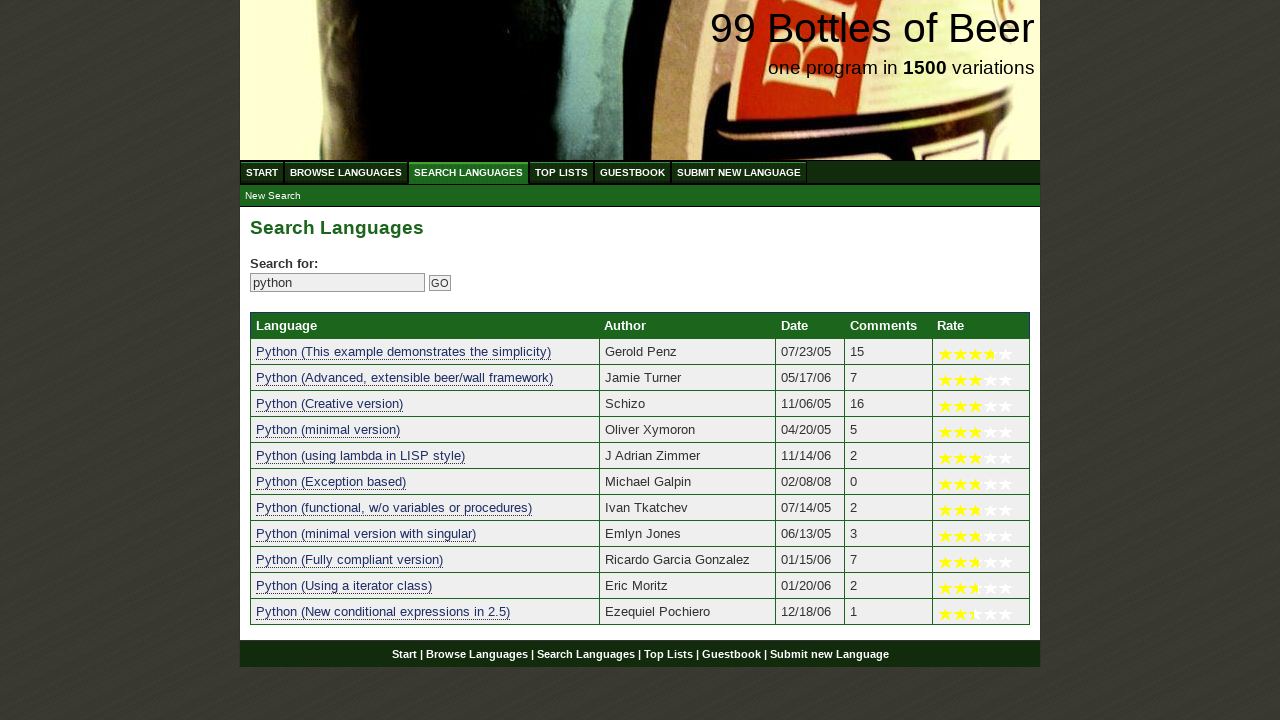

Verified result 2 contains 'python': python (advanced, extensible beer/wall framework)
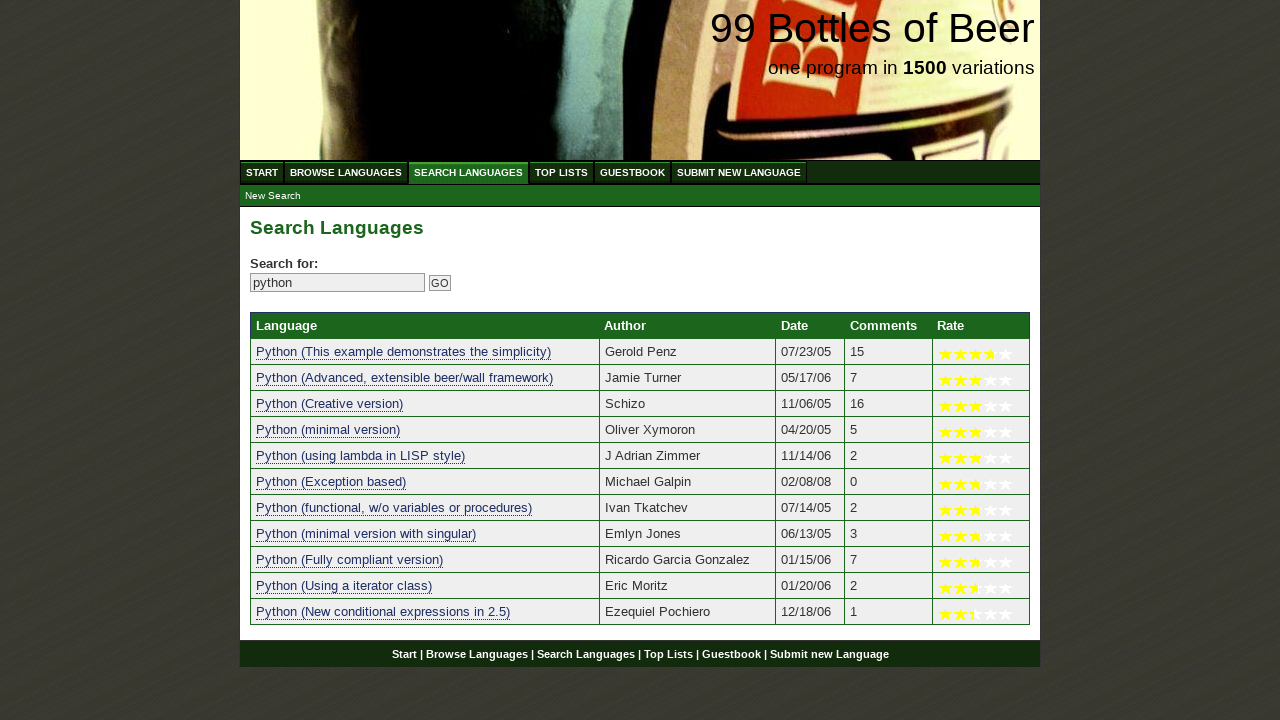

Verified result 3 contains 'python': python (creative version)
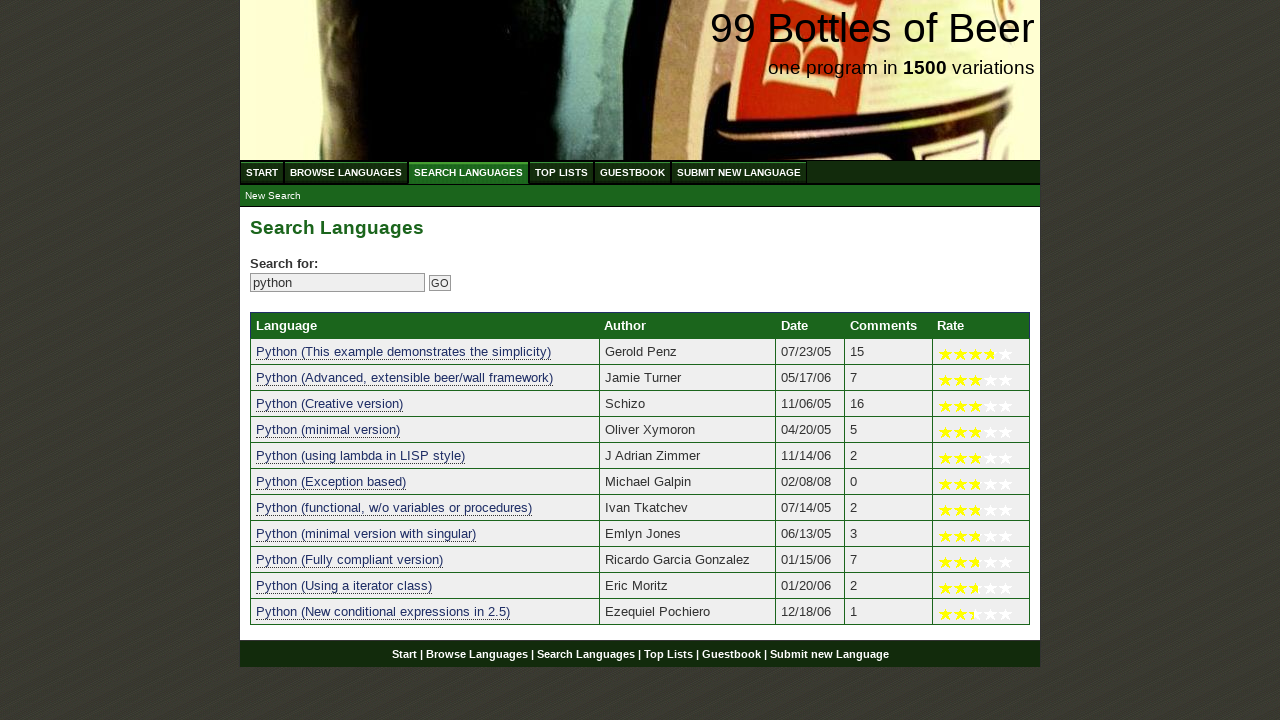

Verified result 4 contains 'python': python (minimal version)
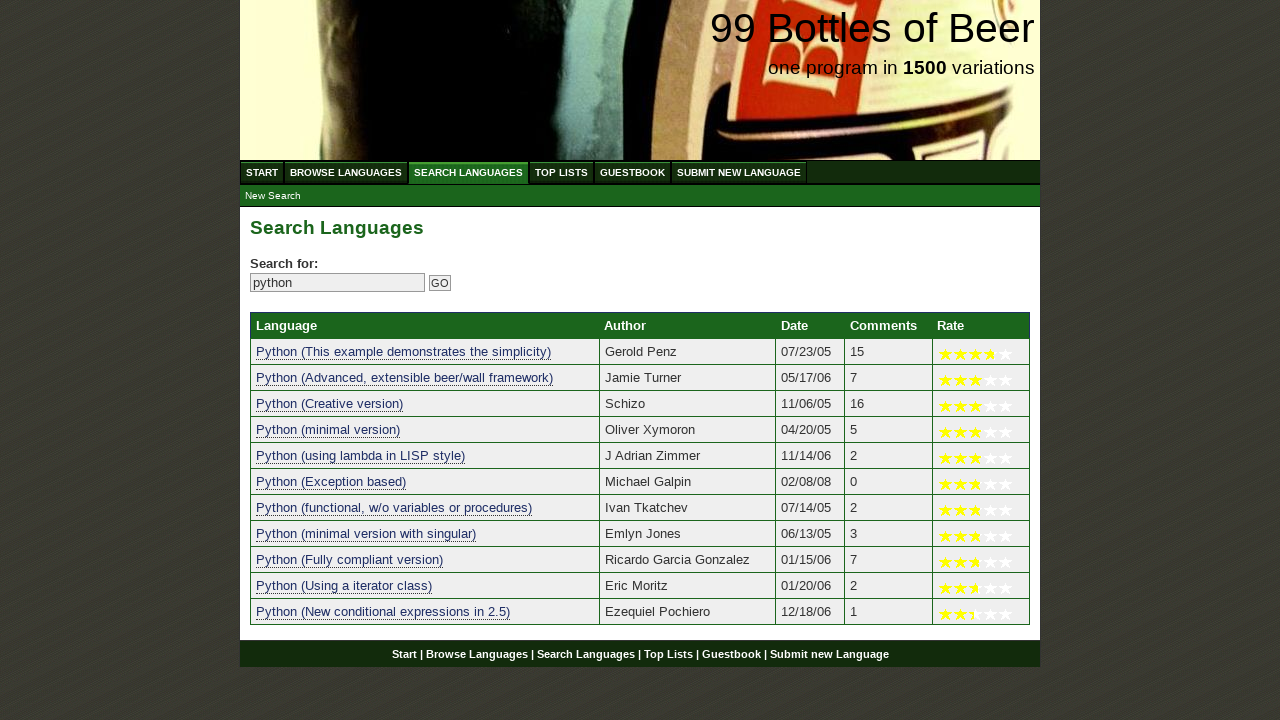

Verified result 5 contains 'python': python (using lambda in lisp style)
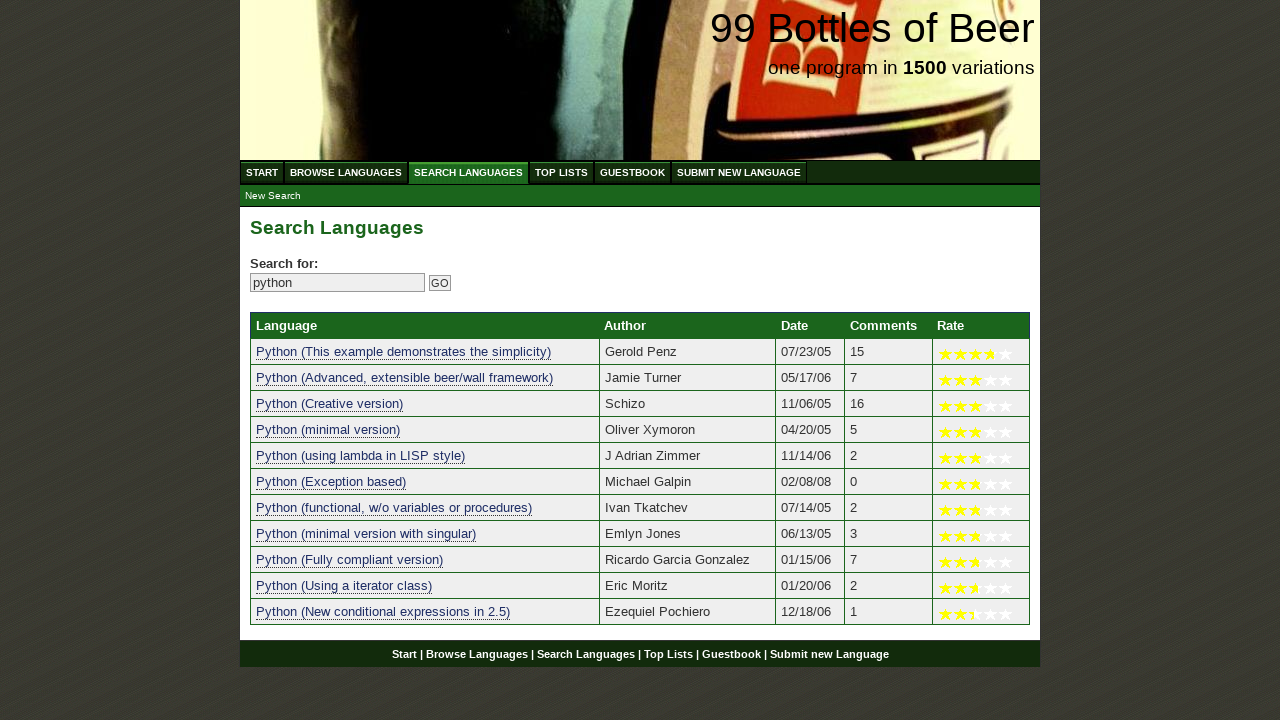

Verified result 6 contains 'python': python (exception based)
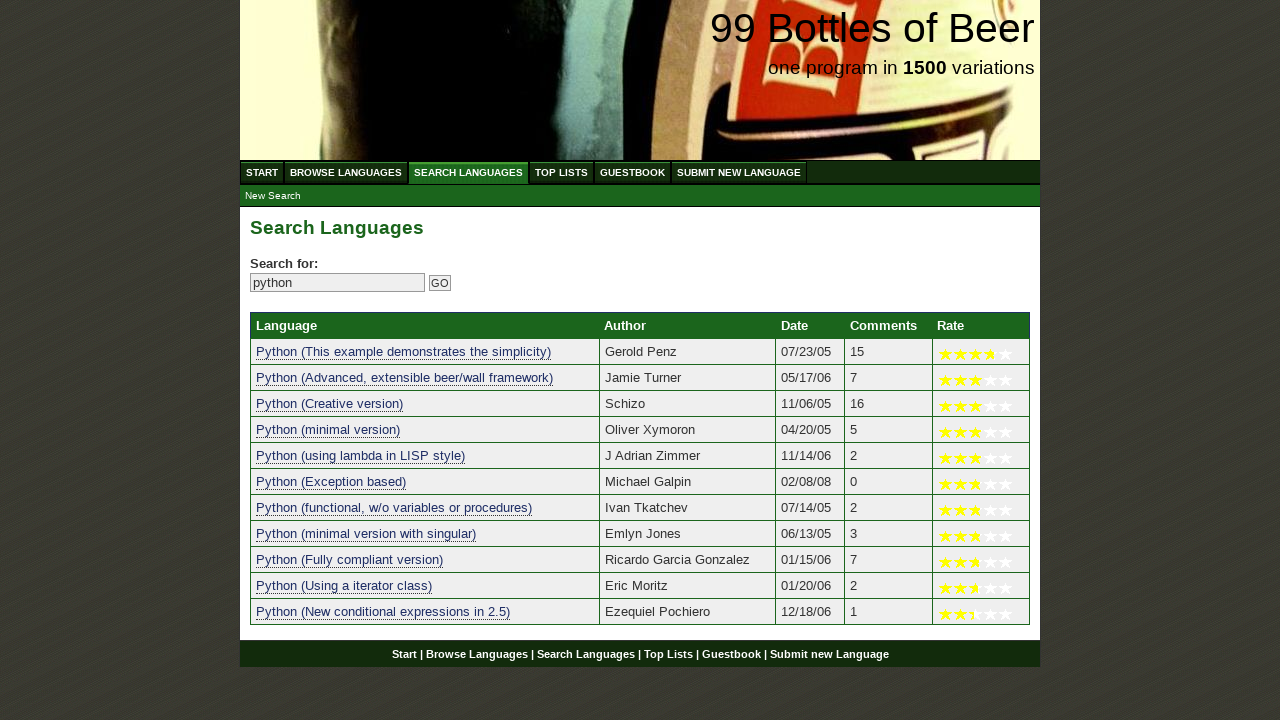

Verified result 7 contains 'python': python (functional, w/o variables or procedures)
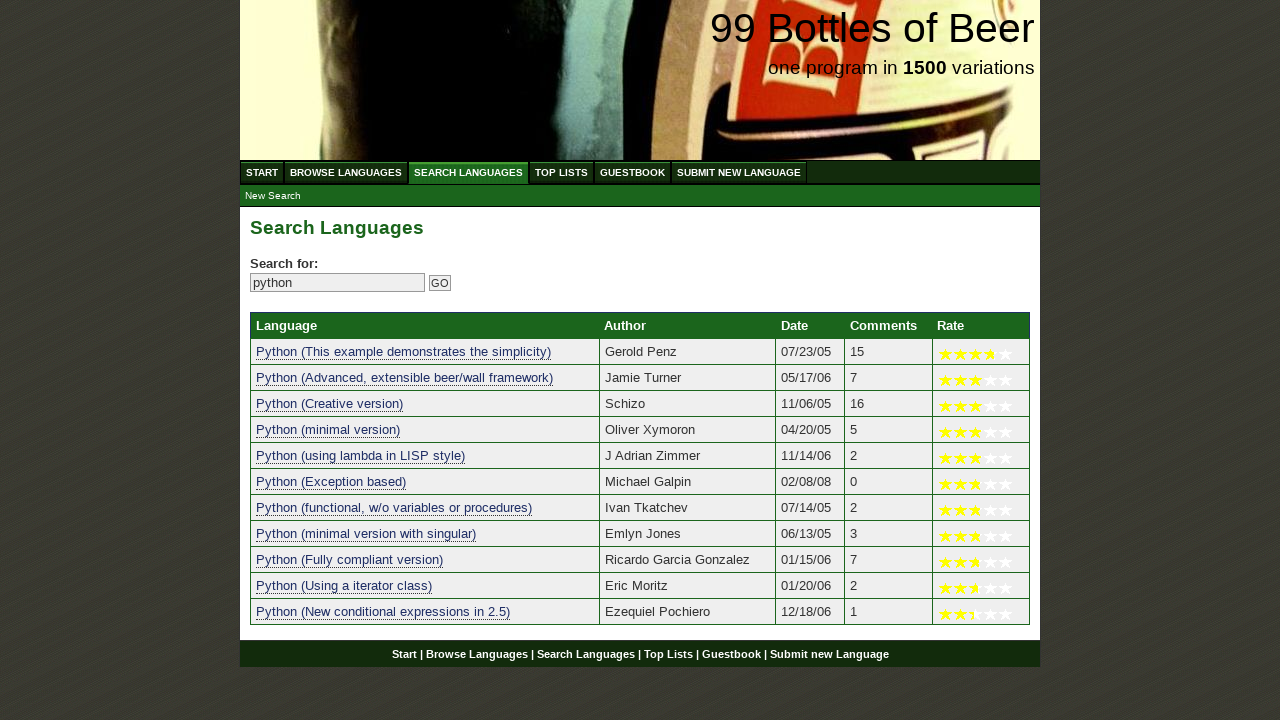

Verified result 8 contains 'python': python (minimal version with singular)
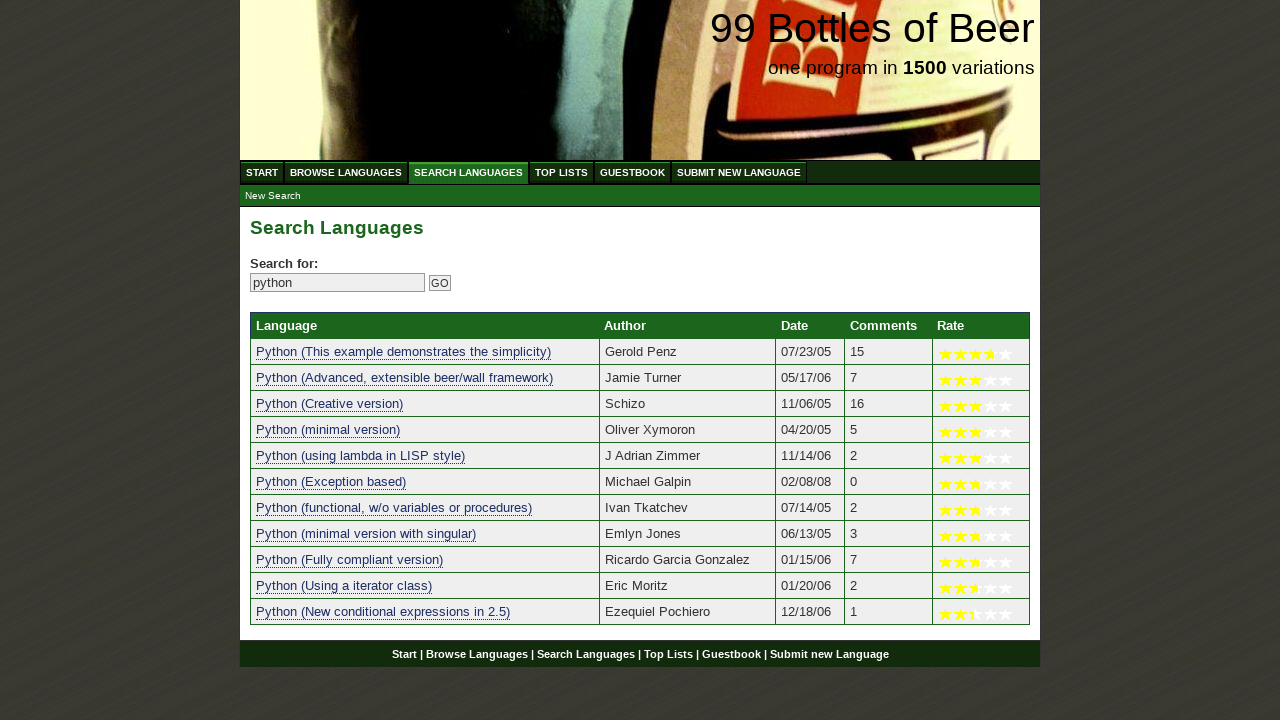

Verified result 9 contains 'python': python (fully compliant version)
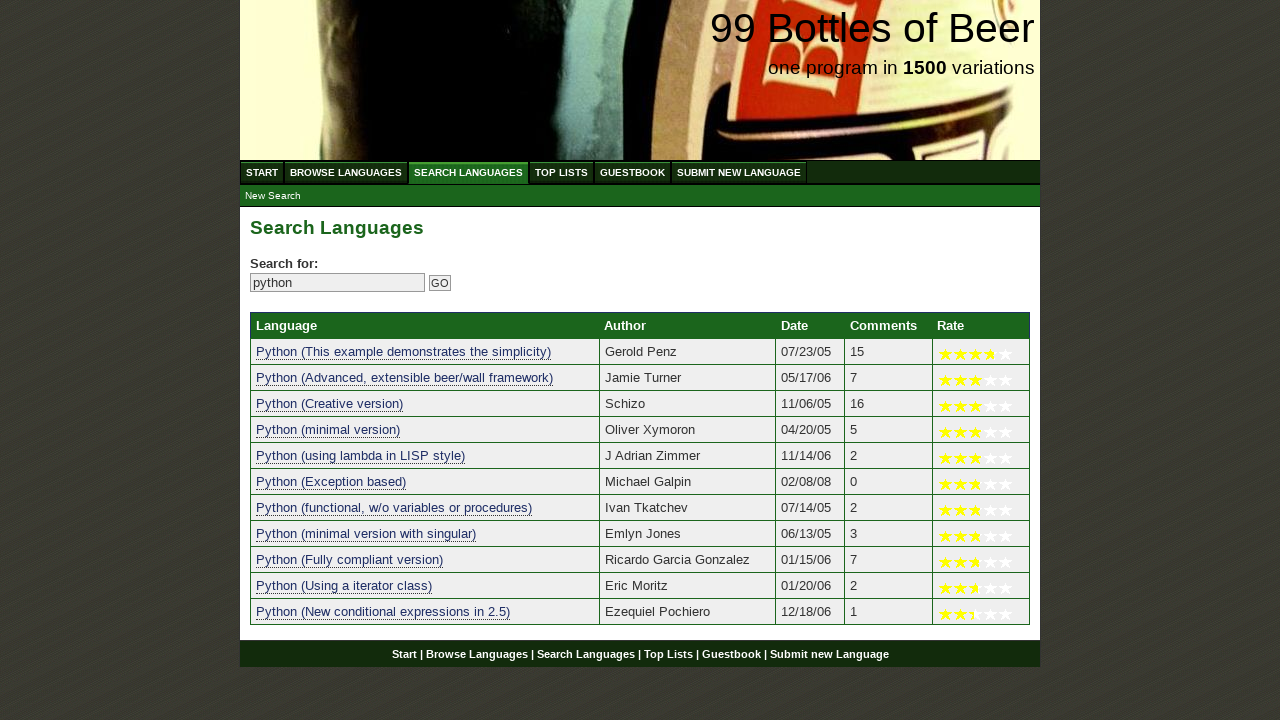

Verified result 10 contains 'python': python (using a iterator class)
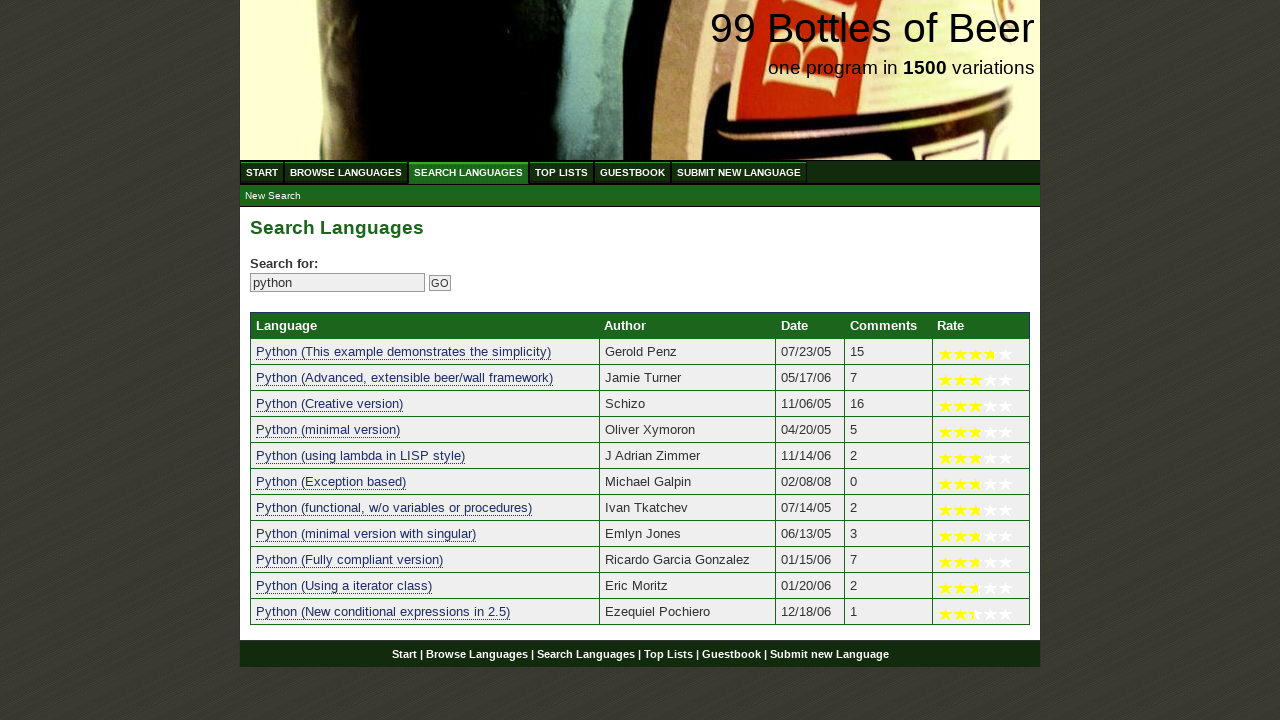

Verified result 11 contains 'python': python (new conditional expressions in 2.5)
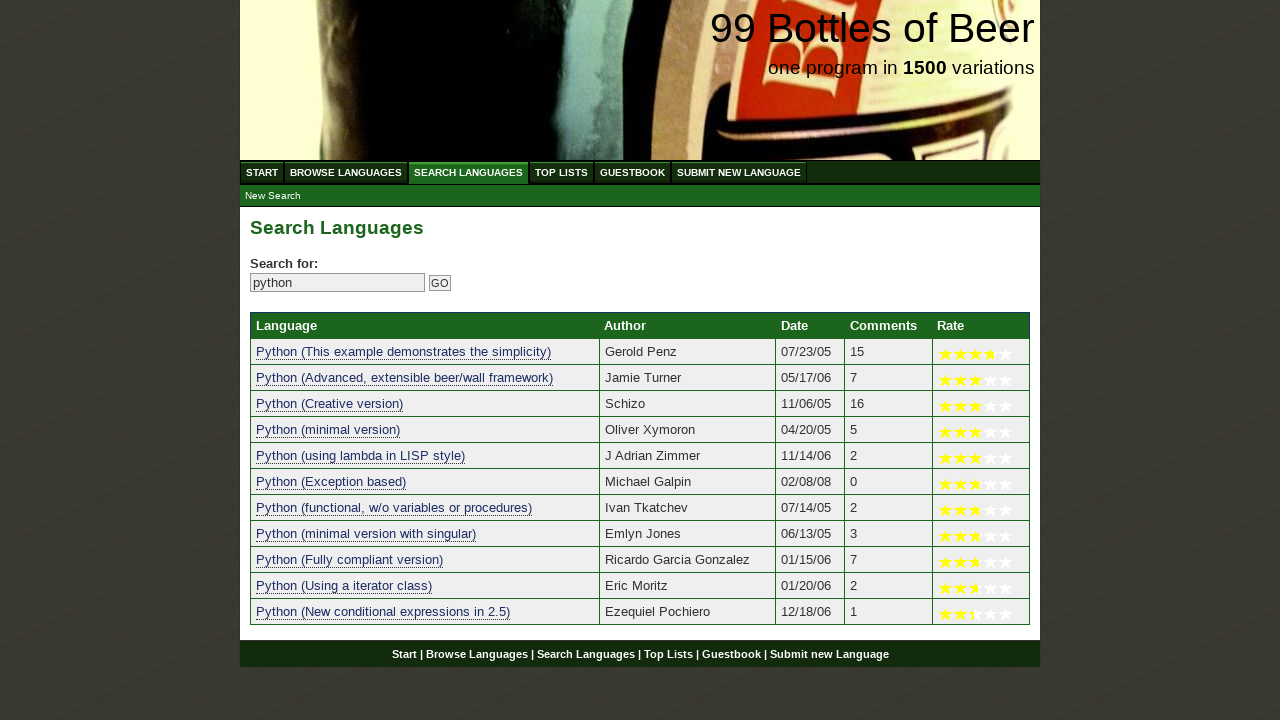

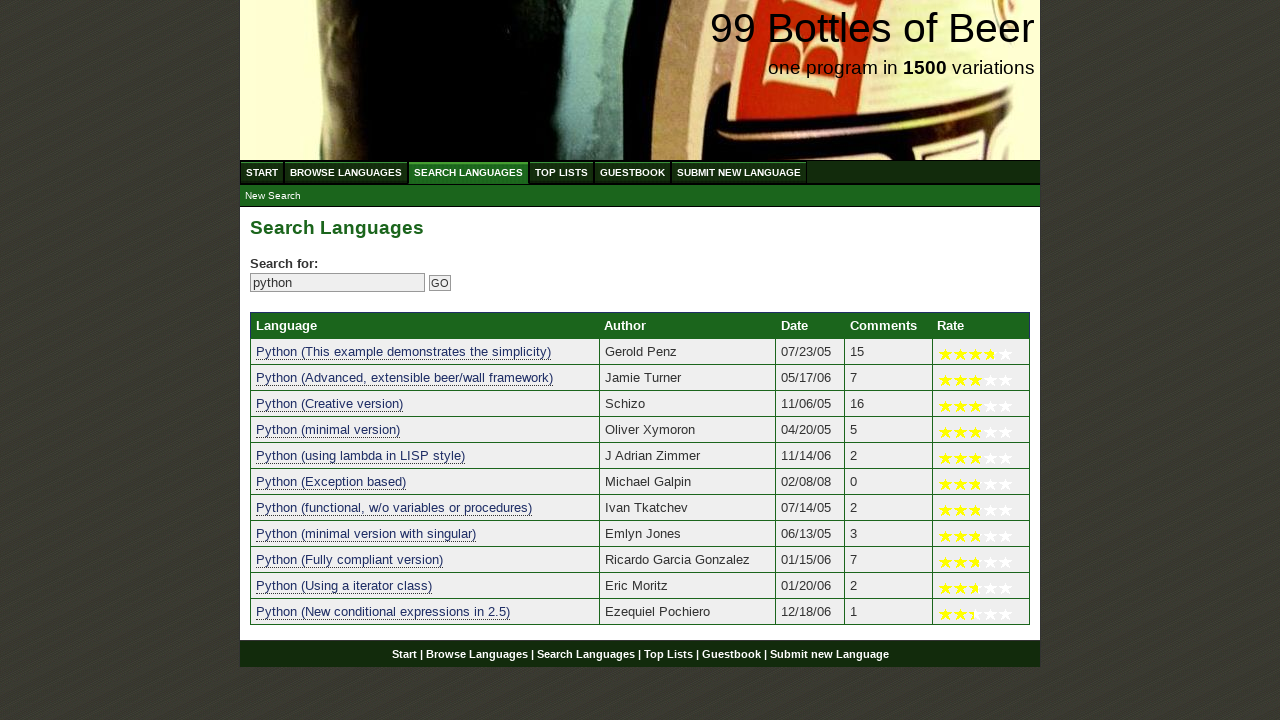